Tests working with multiple browser windows by clicking a link that opens a new window, then switching between the original and new windows to verify their titles.

Starting URL: https://the-internet.herokuapp.com/windows

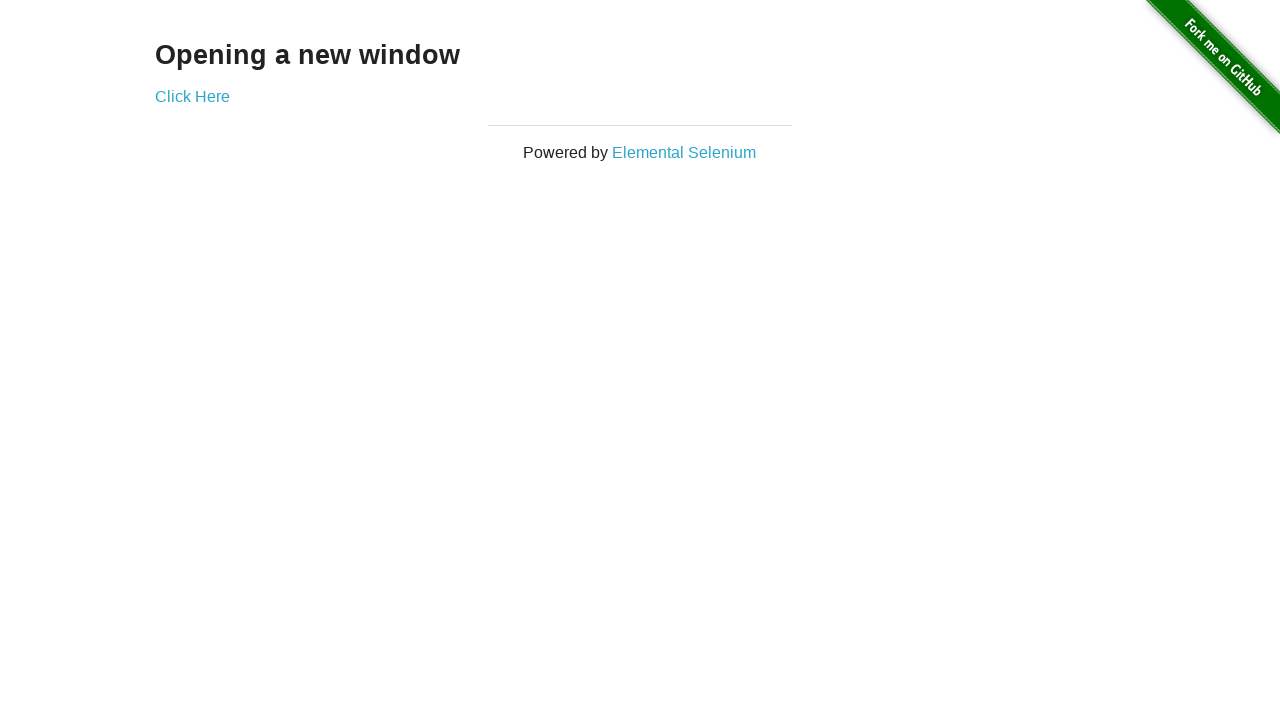

Clicked link that opens a new window at (192, 96) on .example a
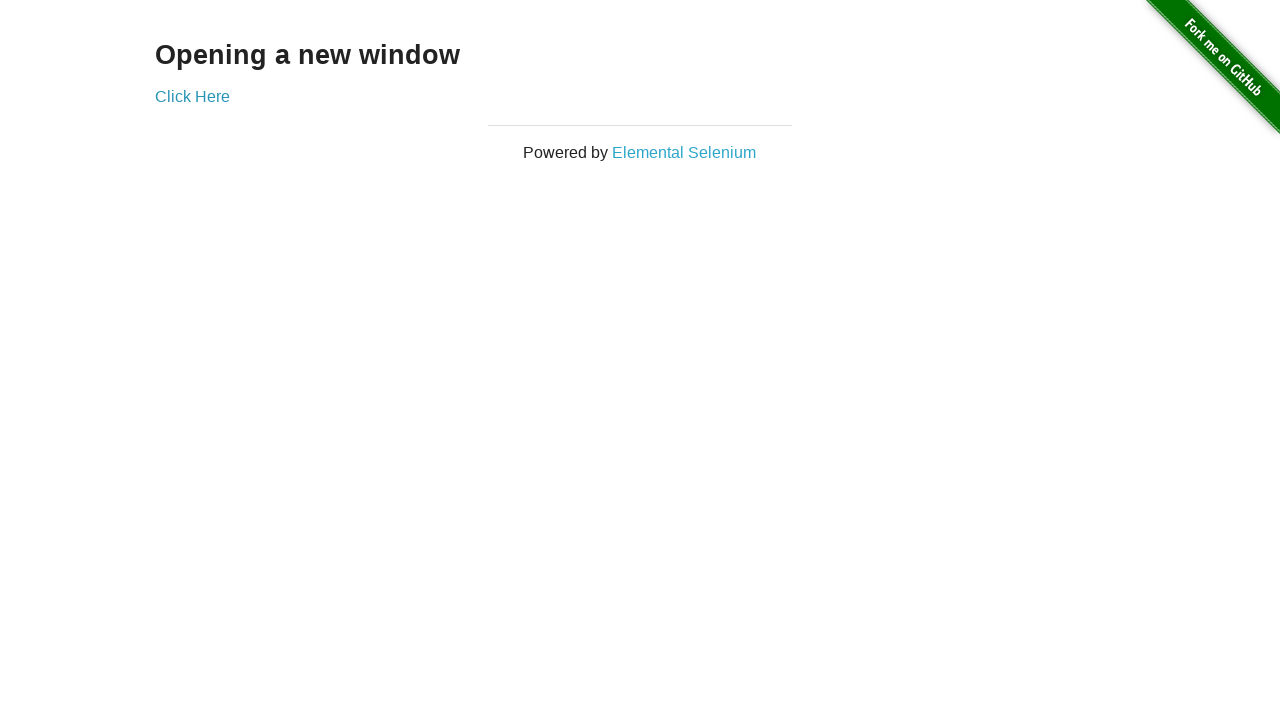

Captured new page object from newly opened window
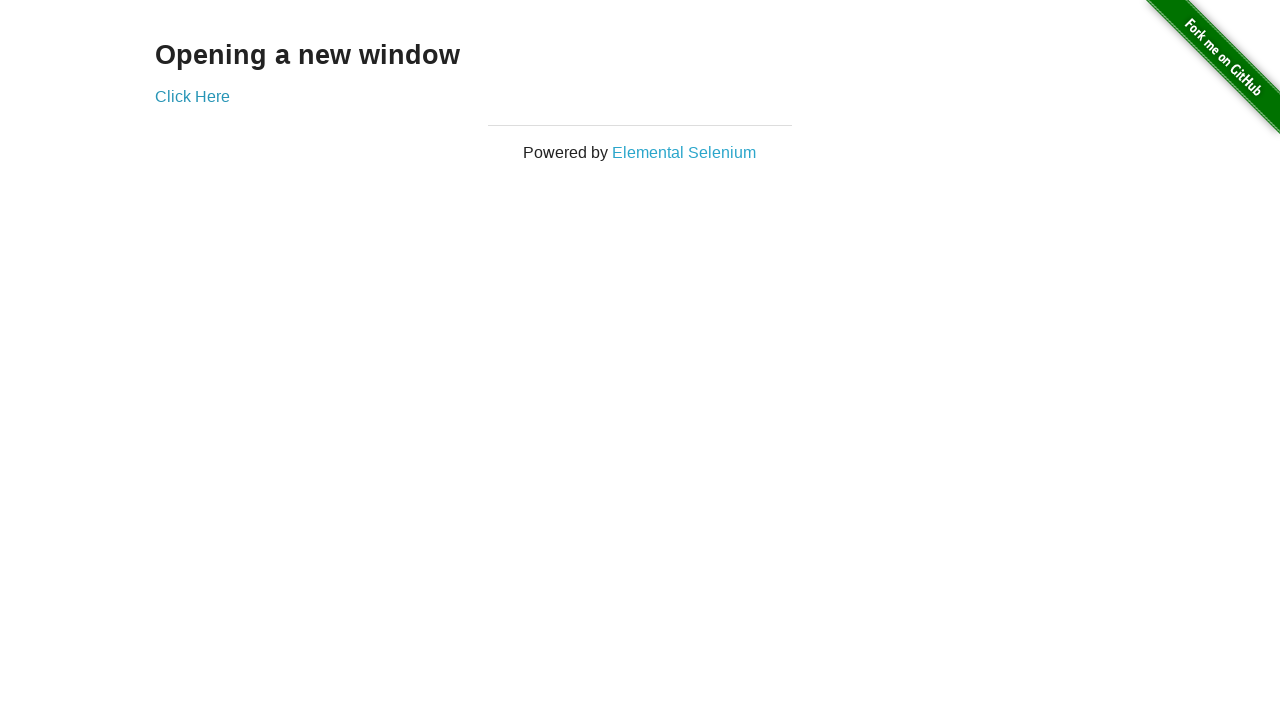

Verified original window title is 'The Internet'
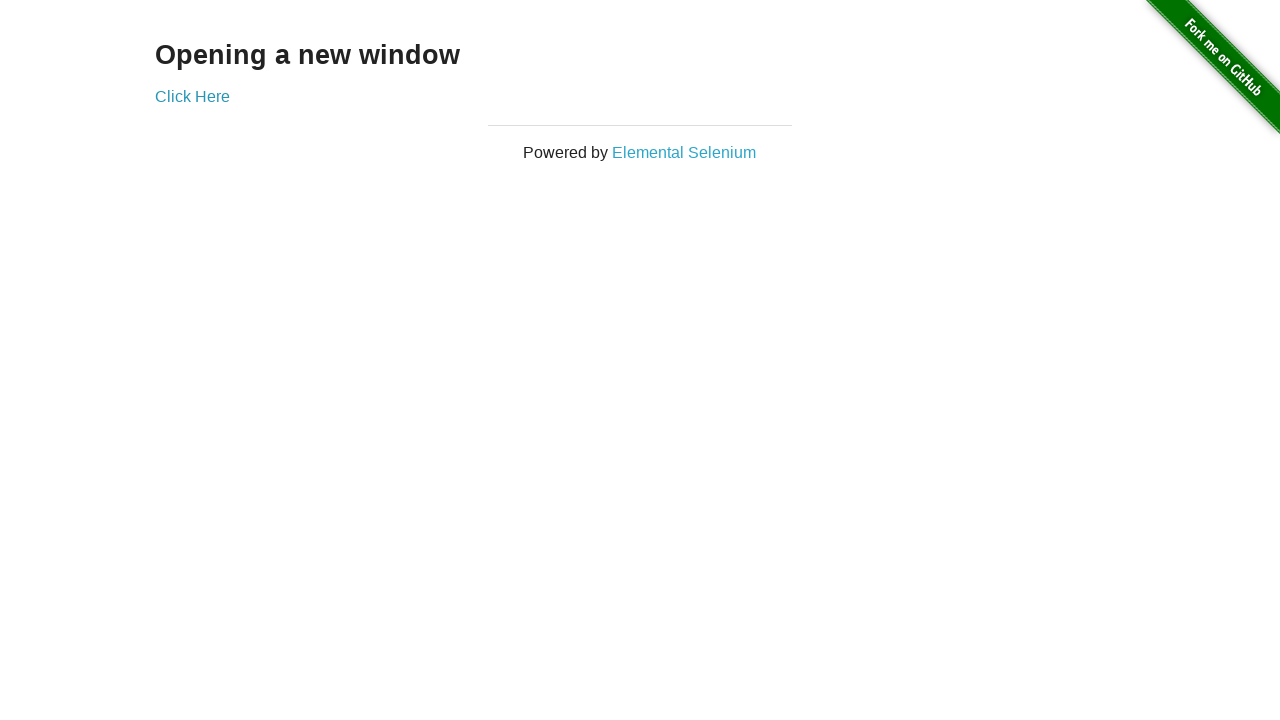

Waited for new page to load
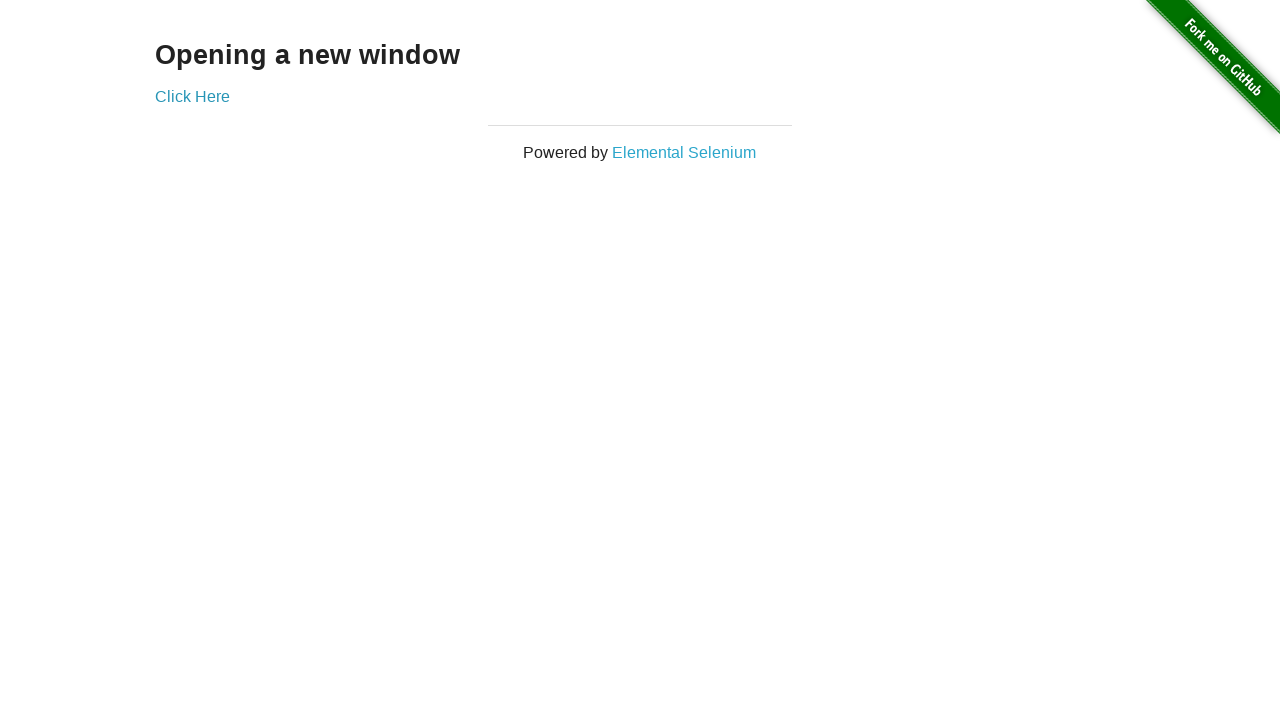

Verified new window title is 'New Window'
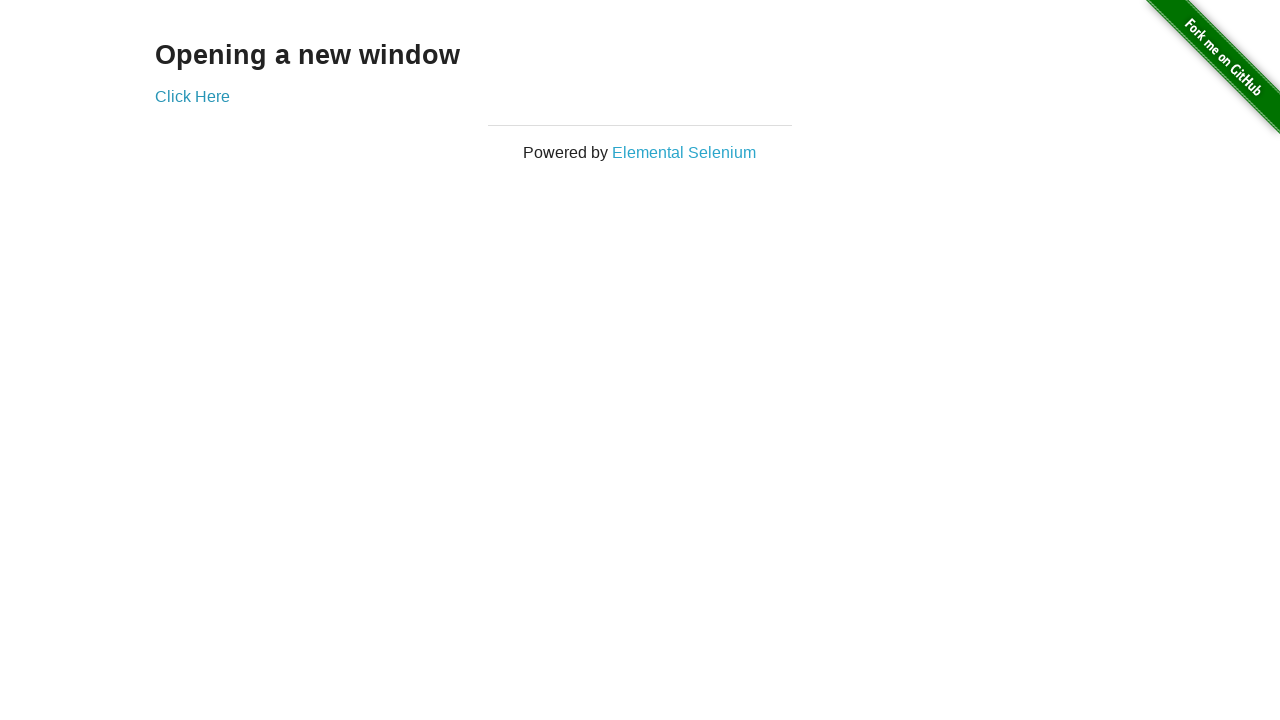

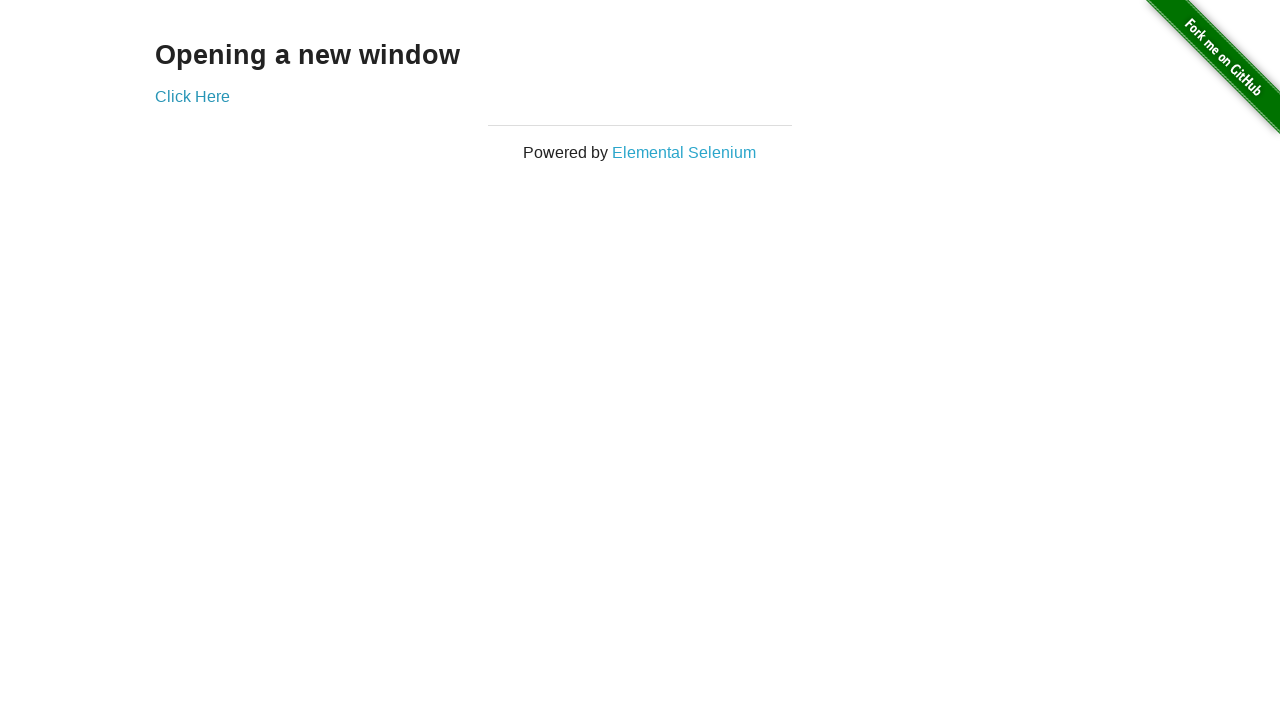